Tests marking all items as completed using the toggle-all checkbox

Starting URL: https://demo.playwright.dev/todomvc

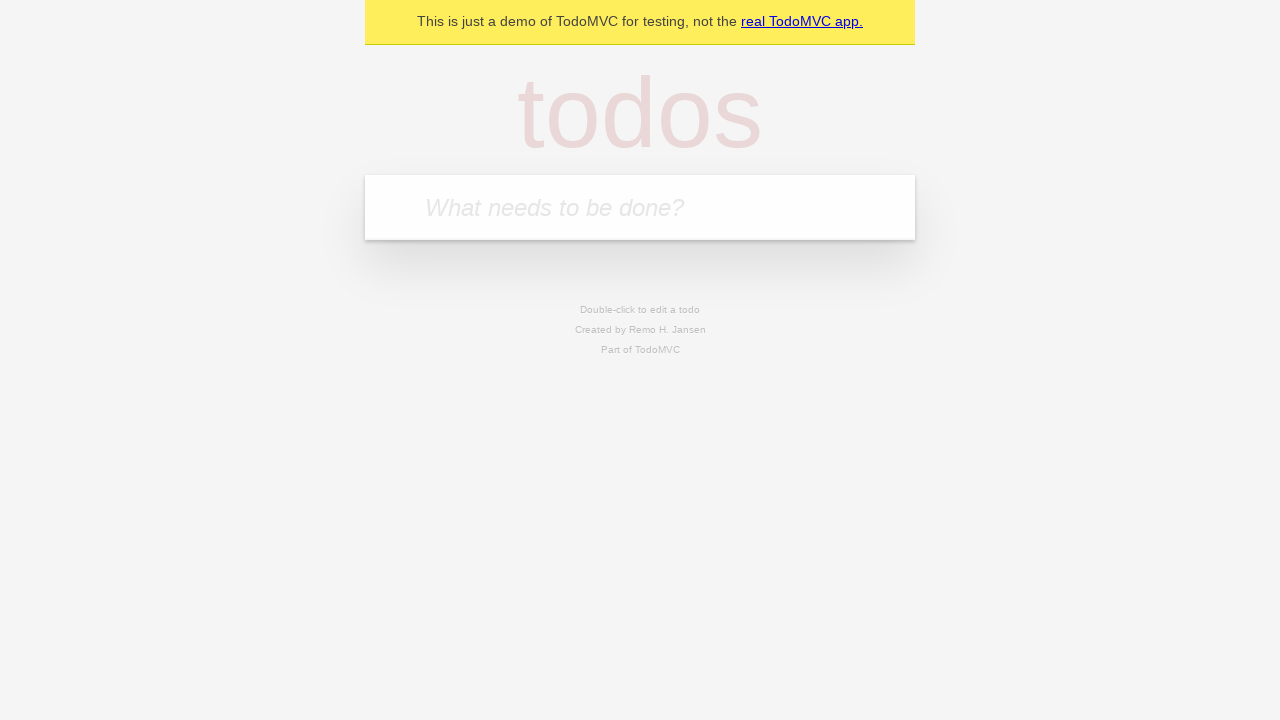

Filled todo input with 'buy some cheese' on .new-todo
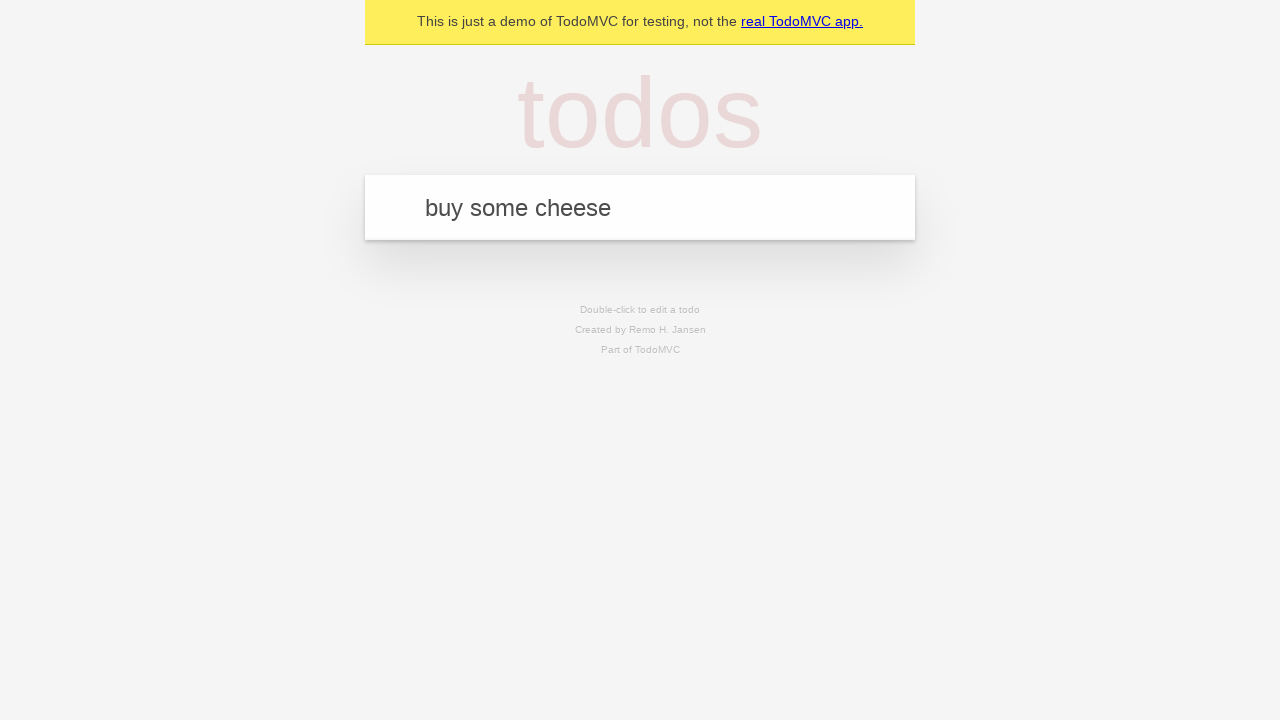

Pressed Enter to add first todo on .new-todo
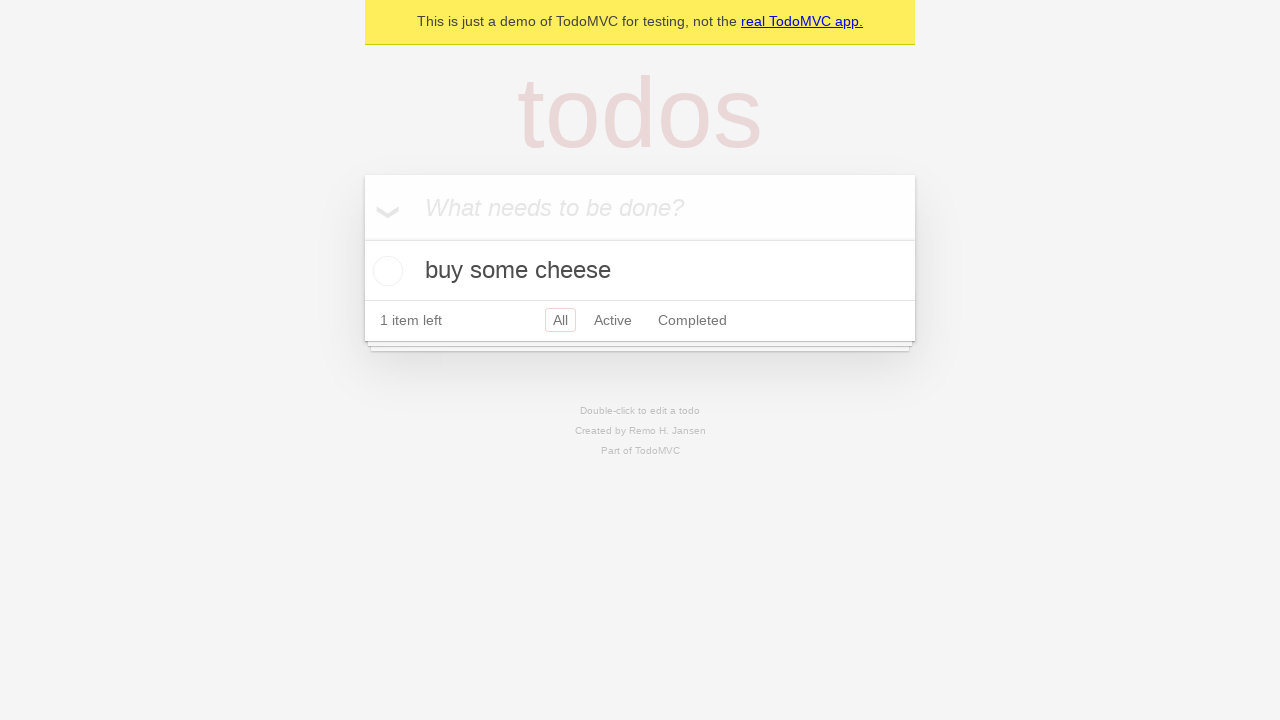

Filled todo input with 'feed the cat' on .new-todo
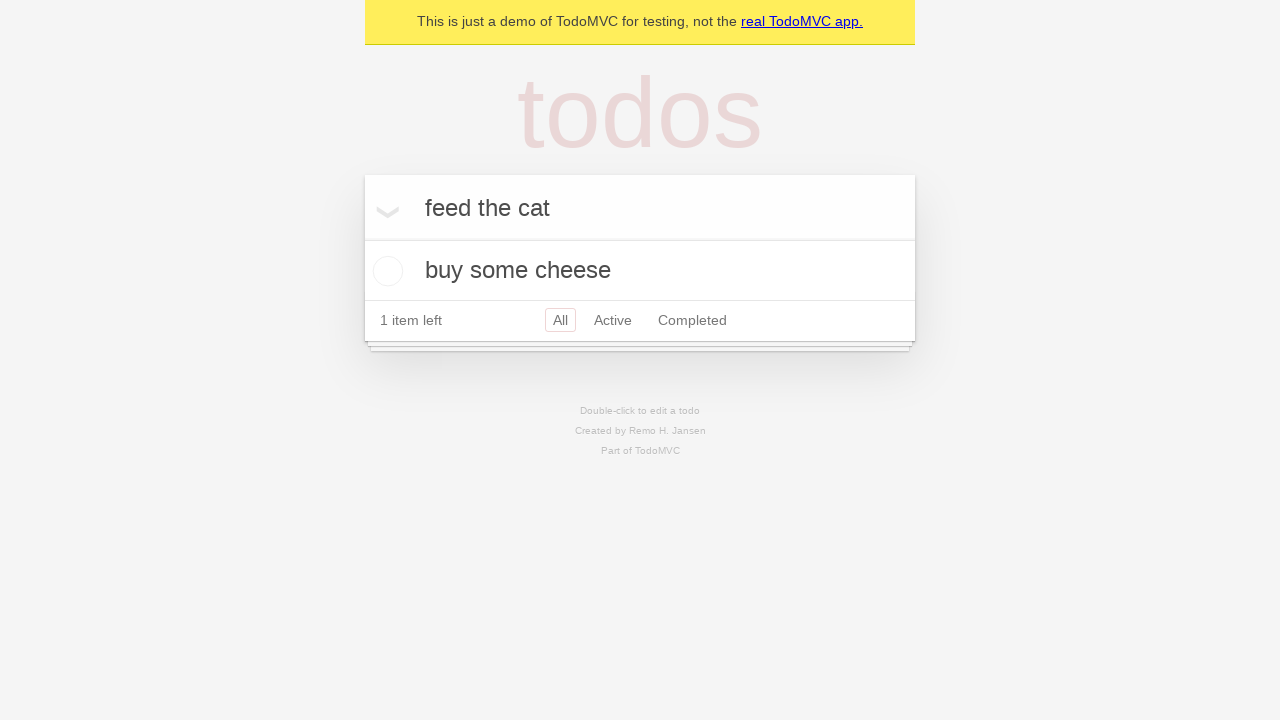

Pressed Enter to add second todo on .new-todo
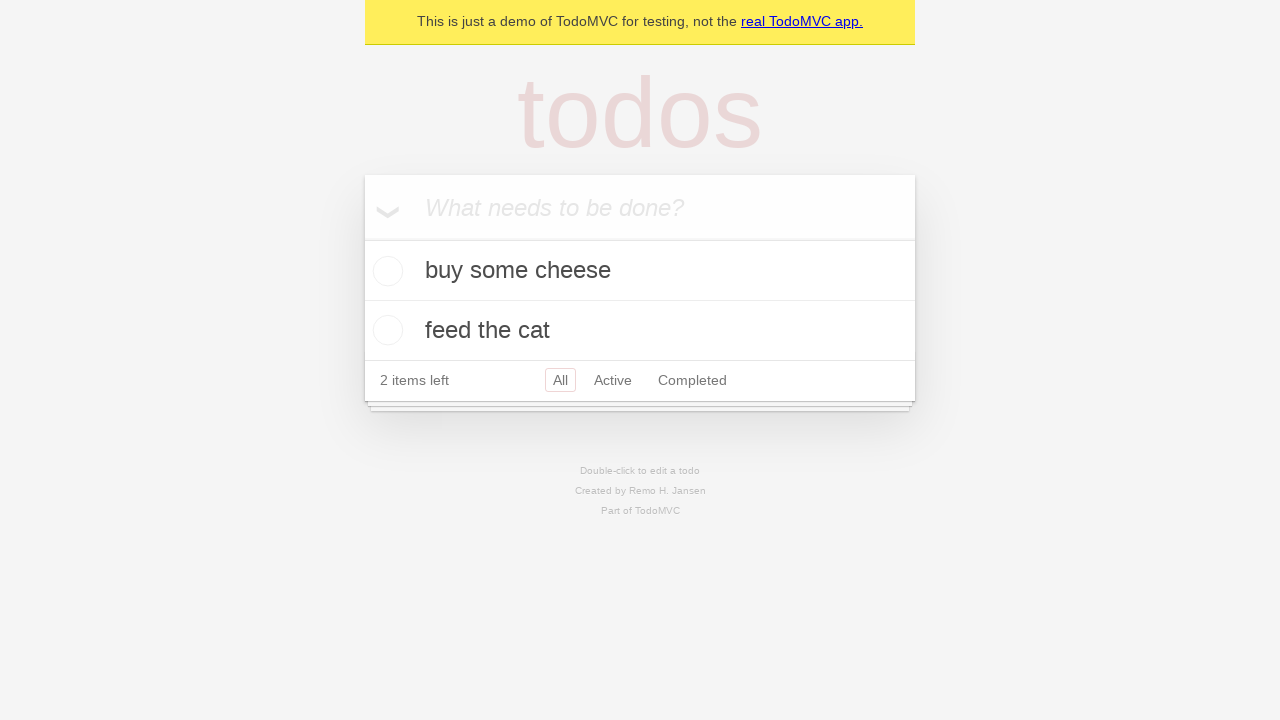

Filled todo input with 'book a doctors appointment' on .new-todo
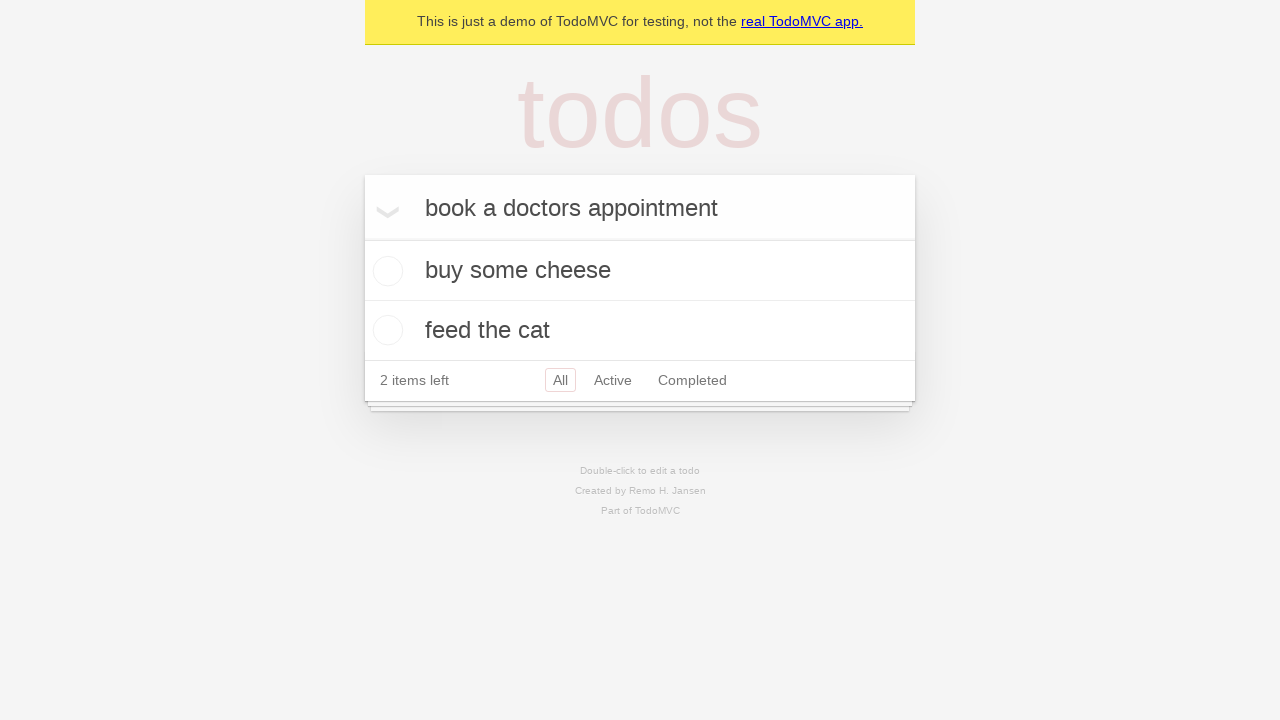

Pressed Enter to add third todo on .new-todo
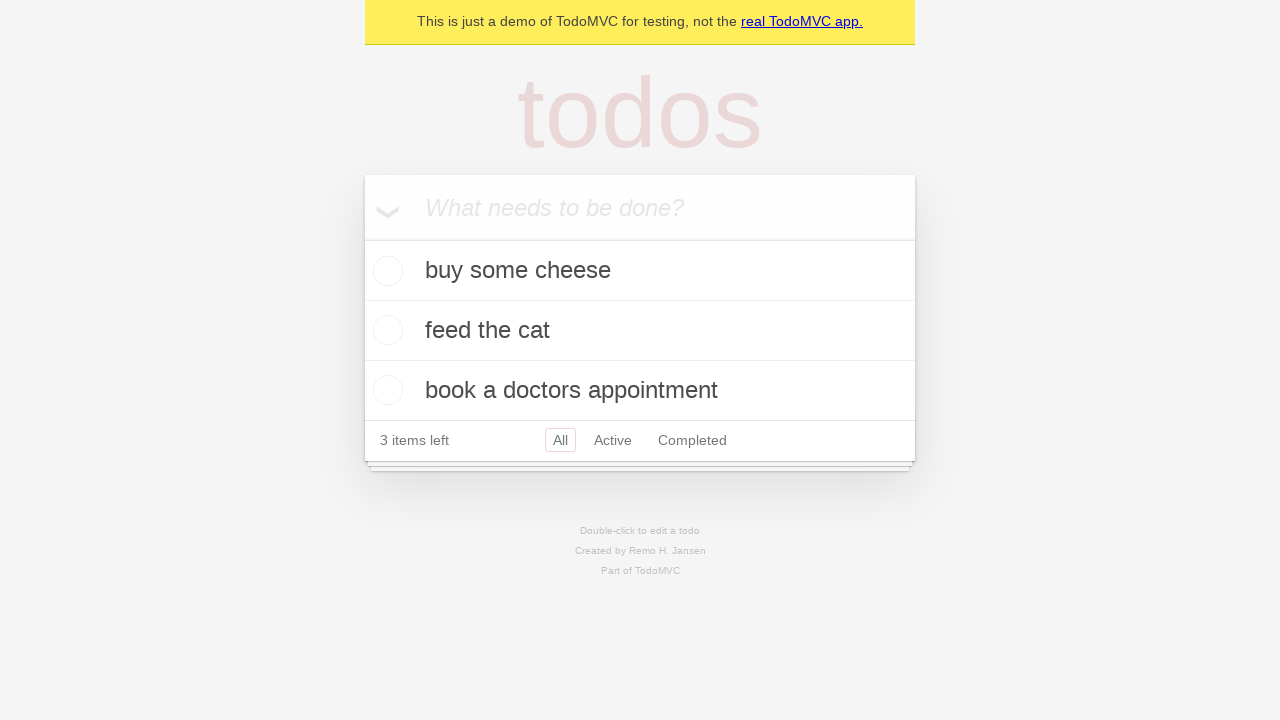

Waited for all three todos to appear in the list
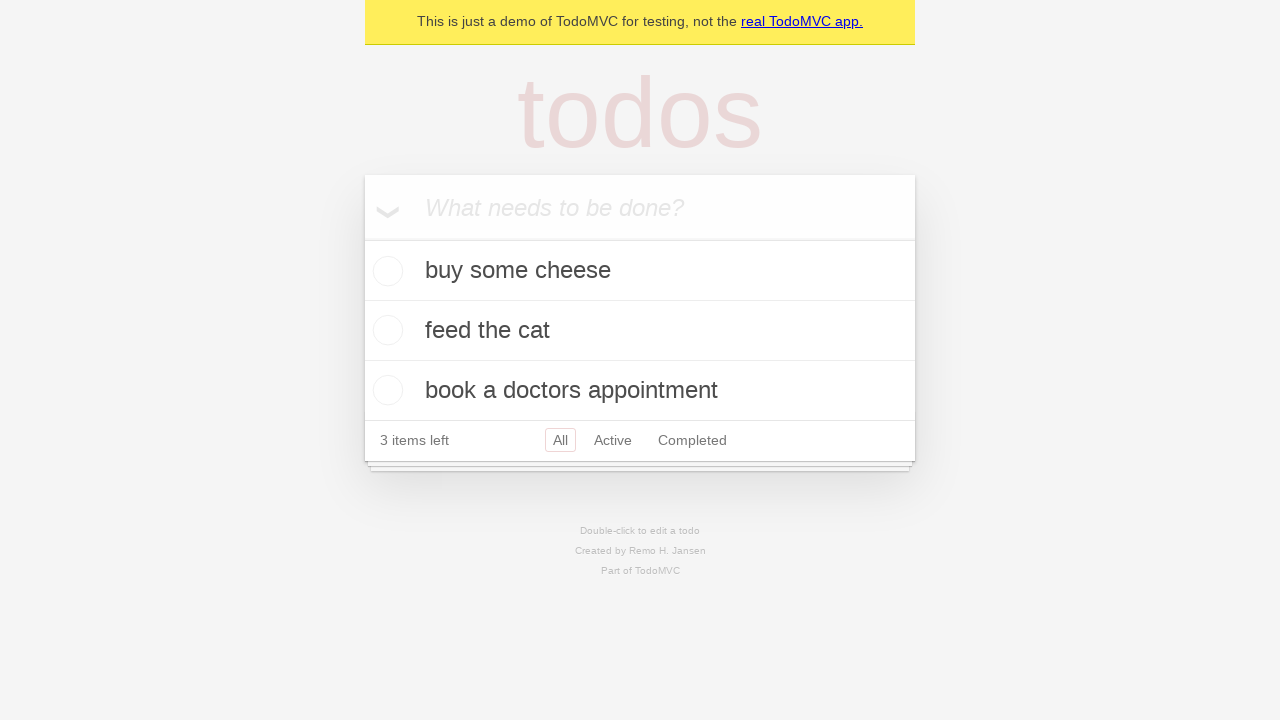

Clicked toggle-all checkbox to mark all items as completed at (362, 238) on .toggle-all
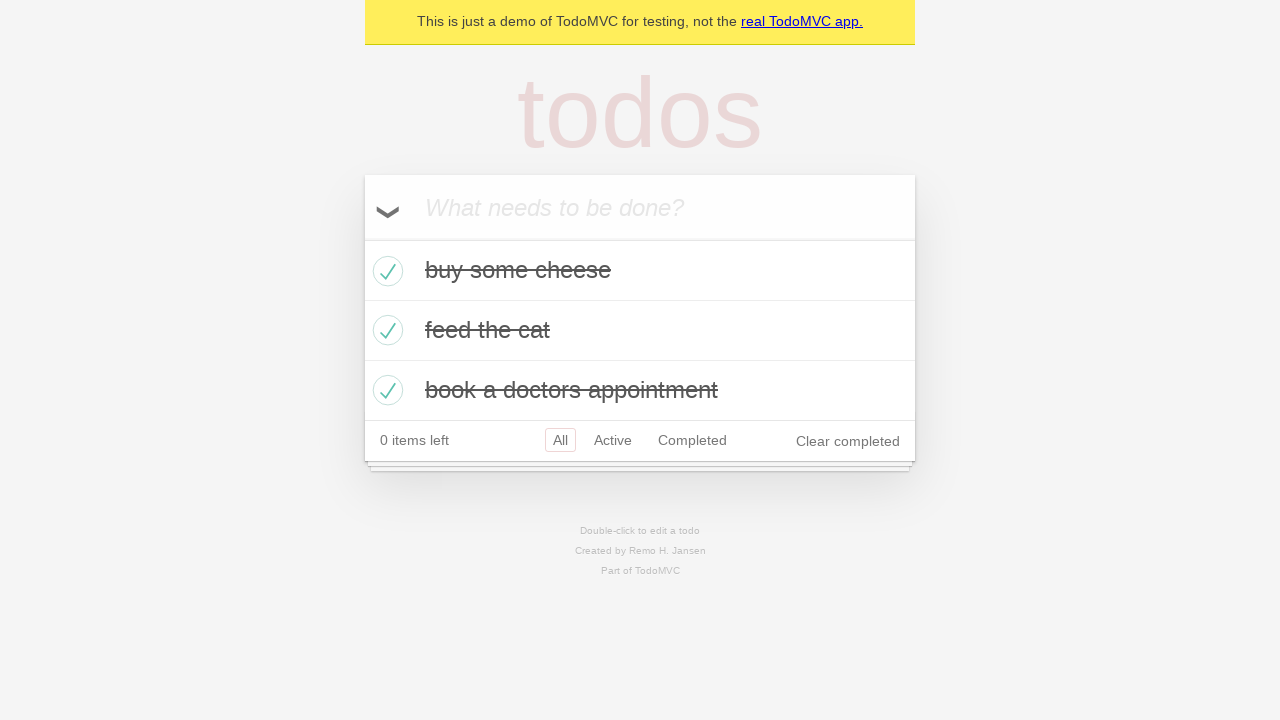

Verified all todos are marked as completed
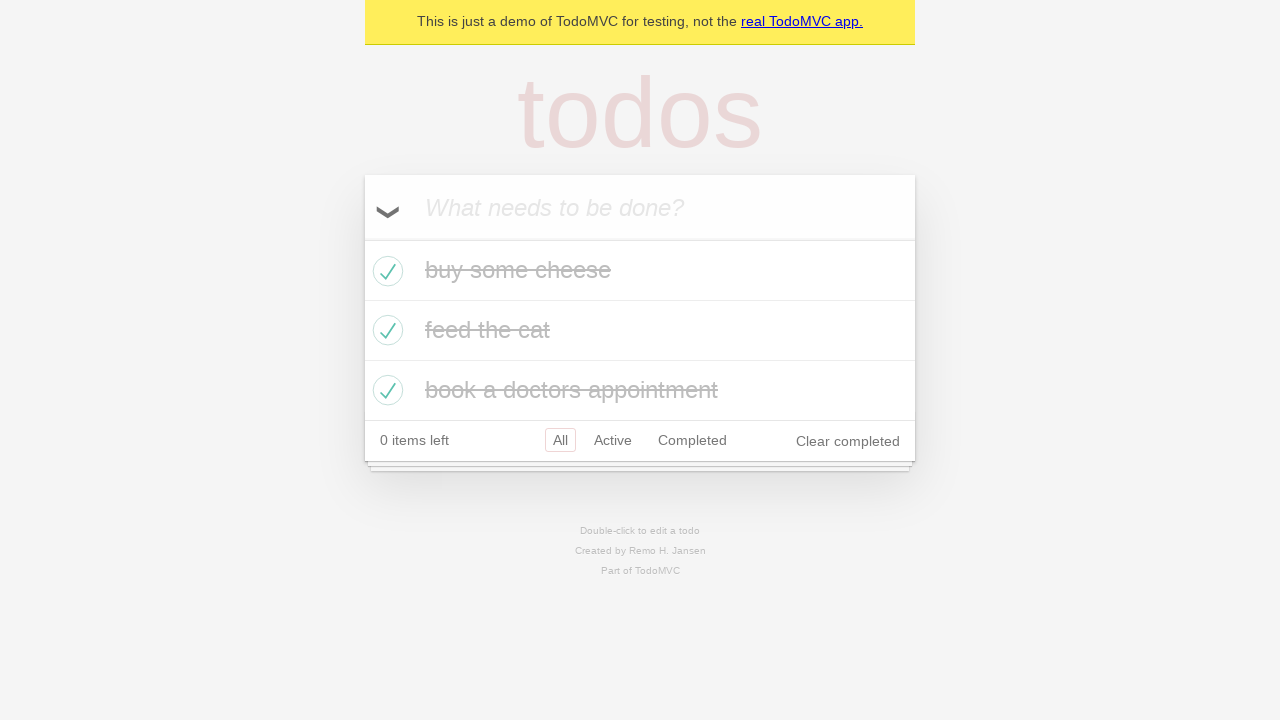

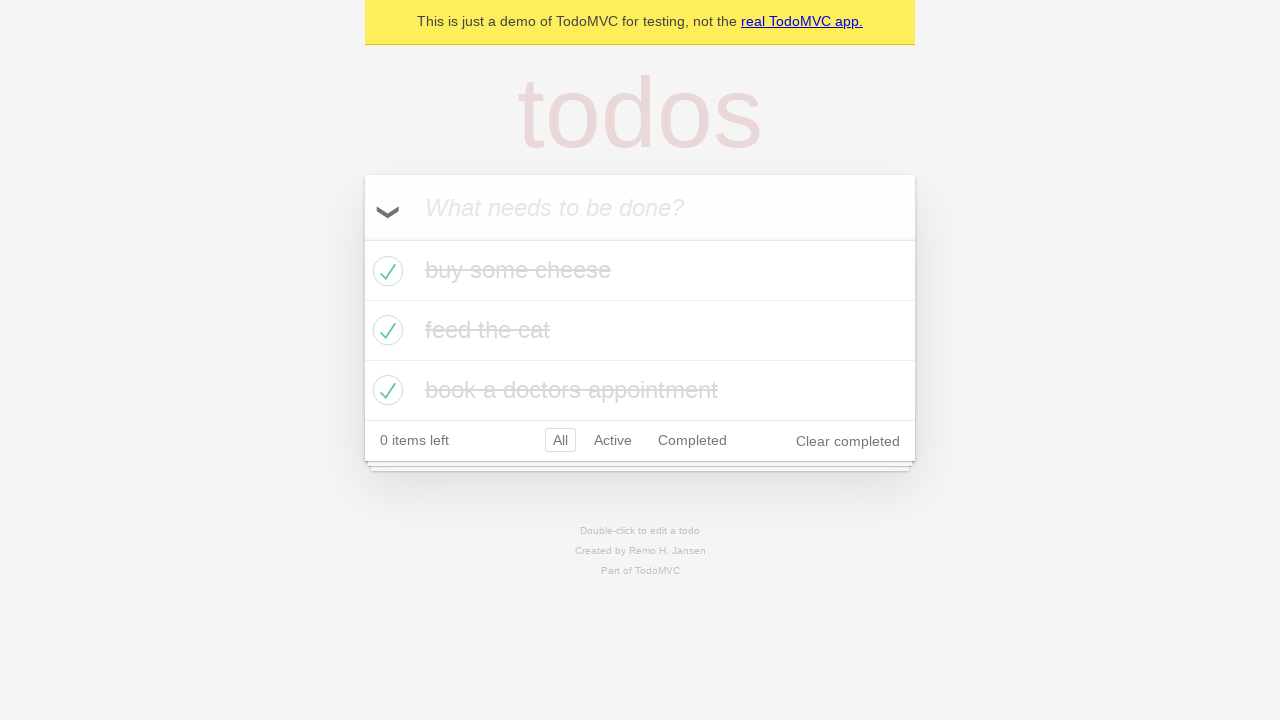